Tests e-commerce cart functionality by adding specific grocery items (Cucumber, Broccoli, Beetroot) to cart, proceeding to checkout, and applying a promo code to verify discount functionality.

Starting URL: https://rahulshettyacademy.com/seleniumPractise/

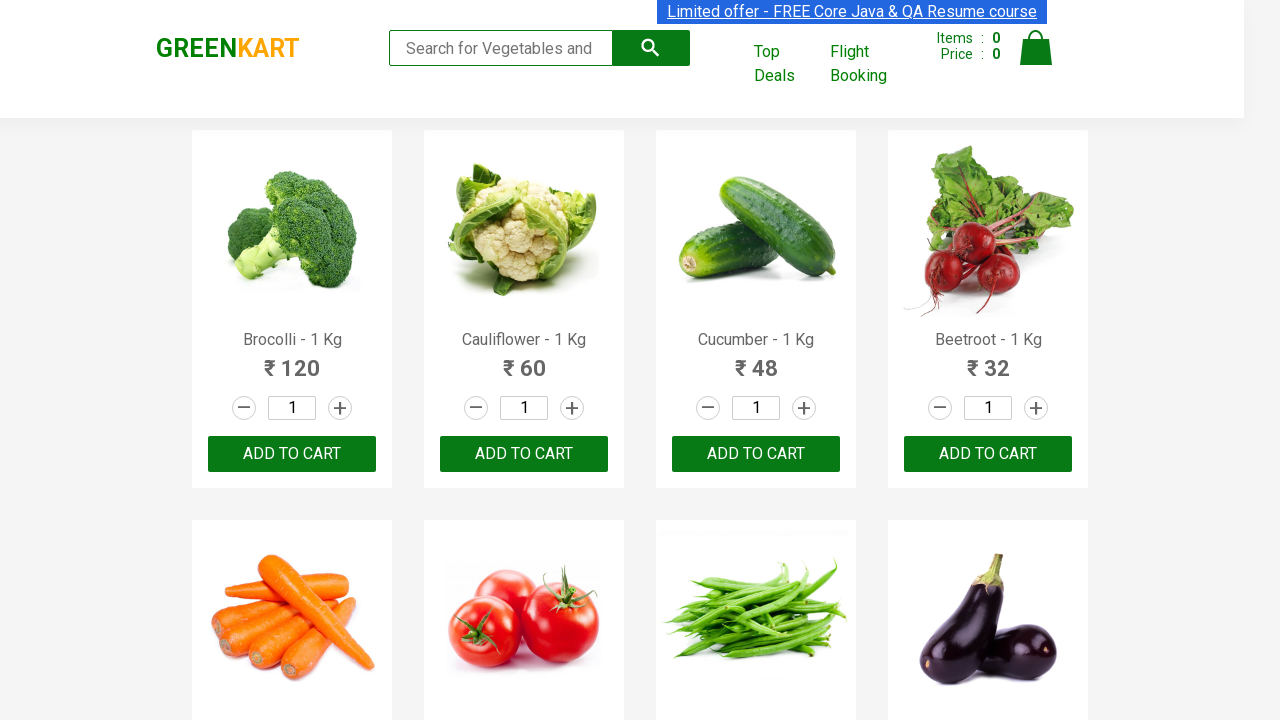

Waited for product list to load
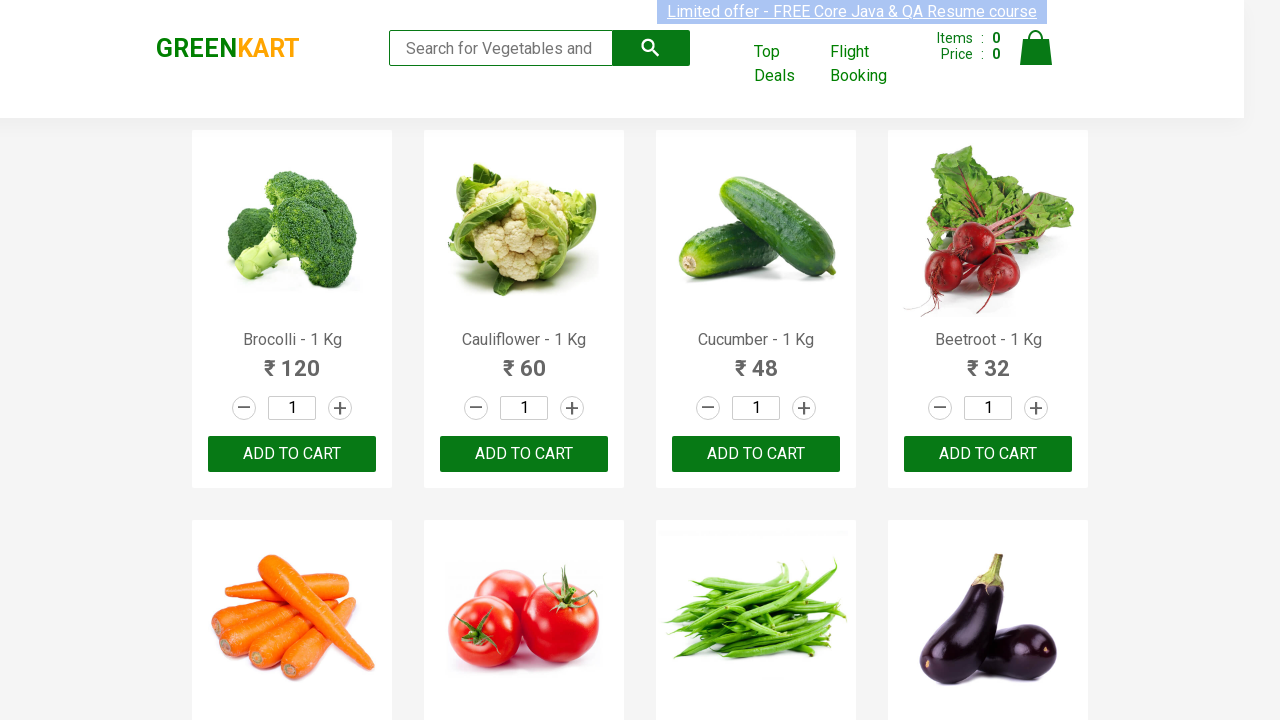

Retrieved all product name elements from the page
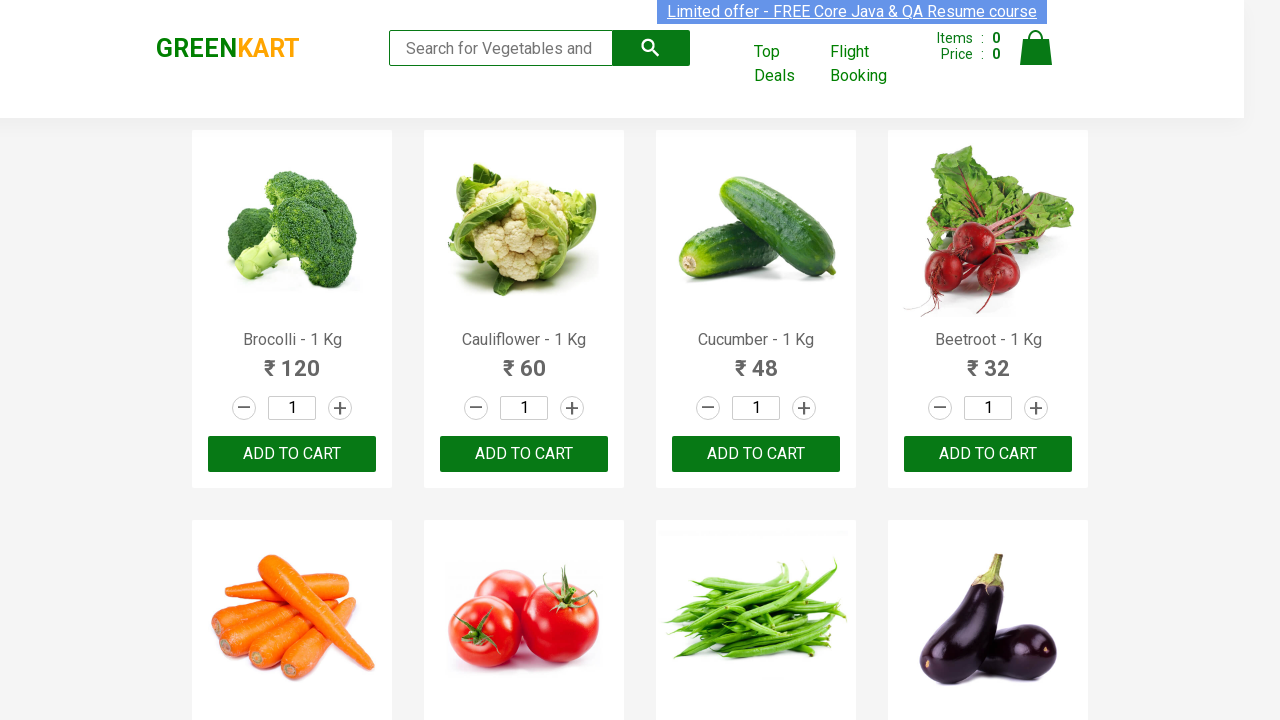

Retrieved all 'Add to Cart' buttons
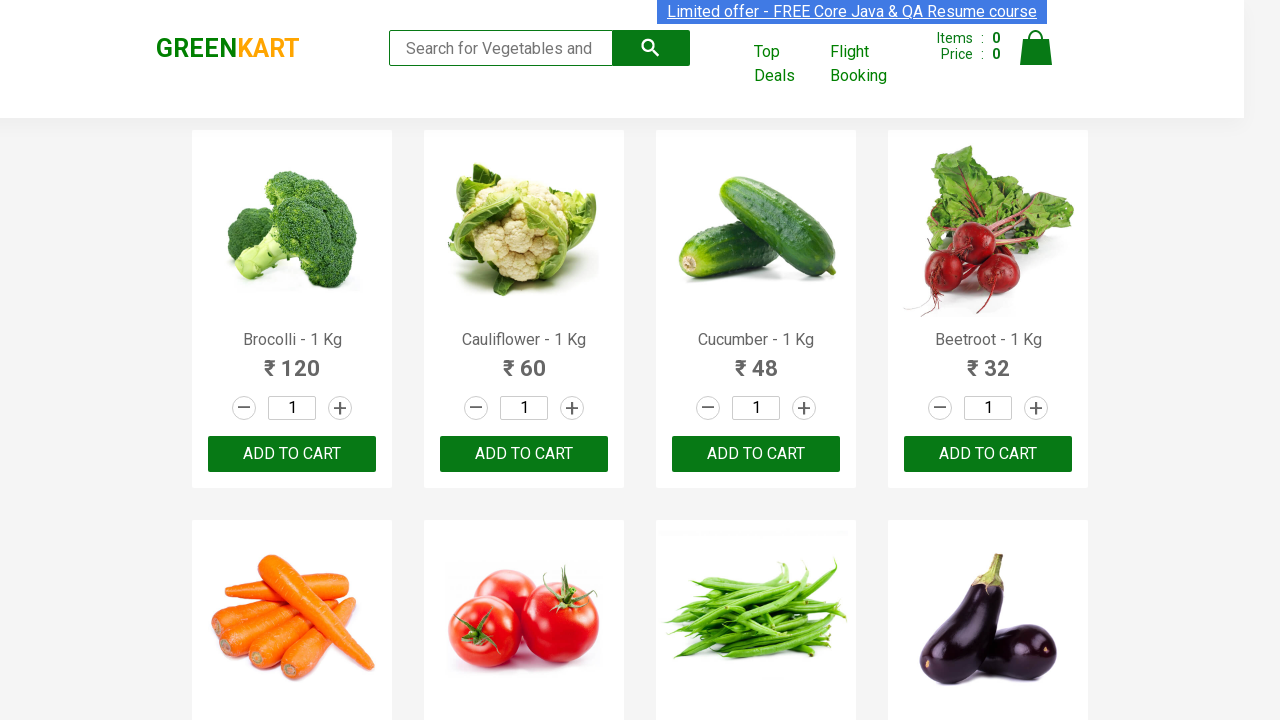

Added 'Brocolli' to cart at (292, 454) on div.product-action button >> nth=0
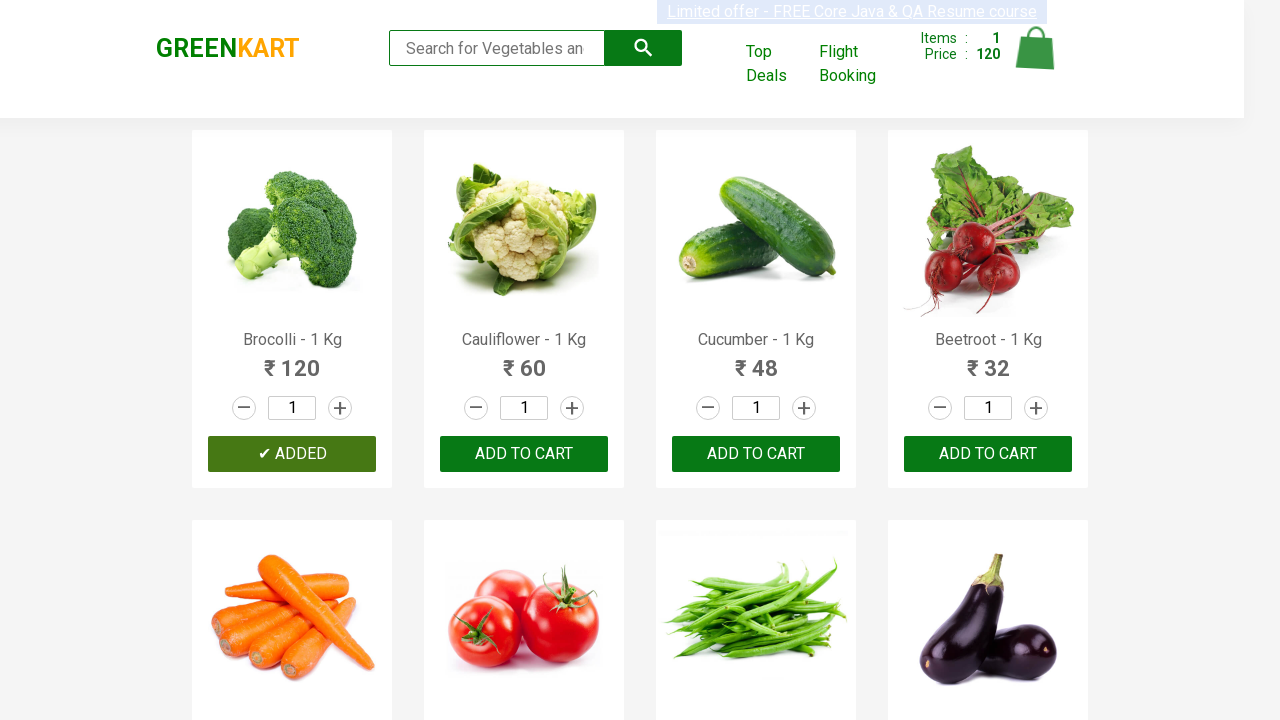

Added 'Cucumber' to cart at (756, 454) on div.product-action button >> nth=2
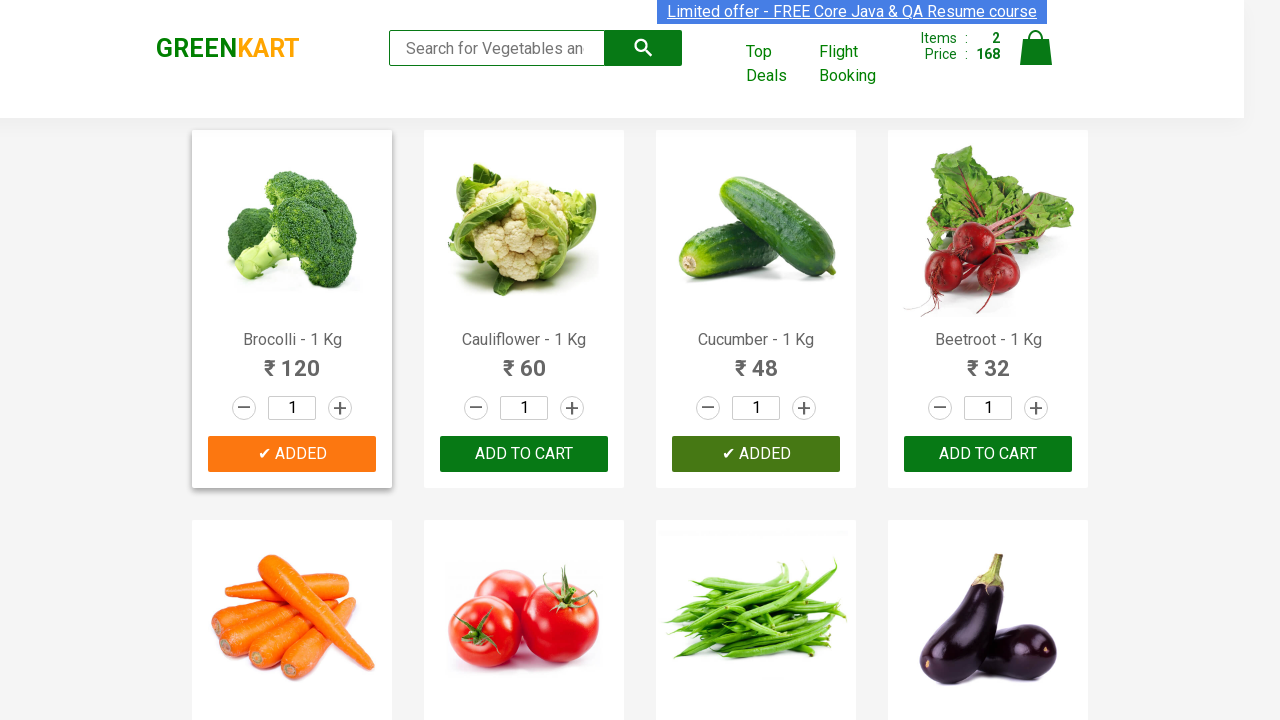

Added 'Beetroot' to cart at (988, 454) on div.product-action button >> nth=3
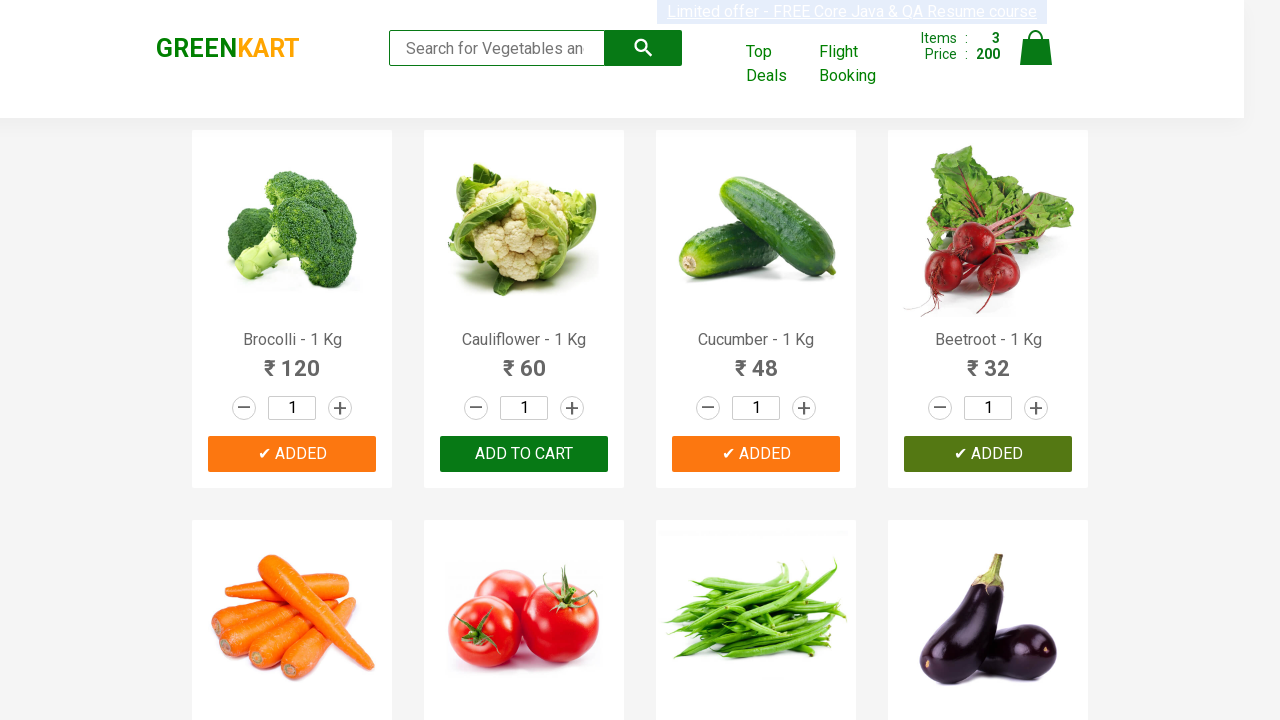

Clicked on cart icon to view cart at (1036, 48) on img[alt='Cart']
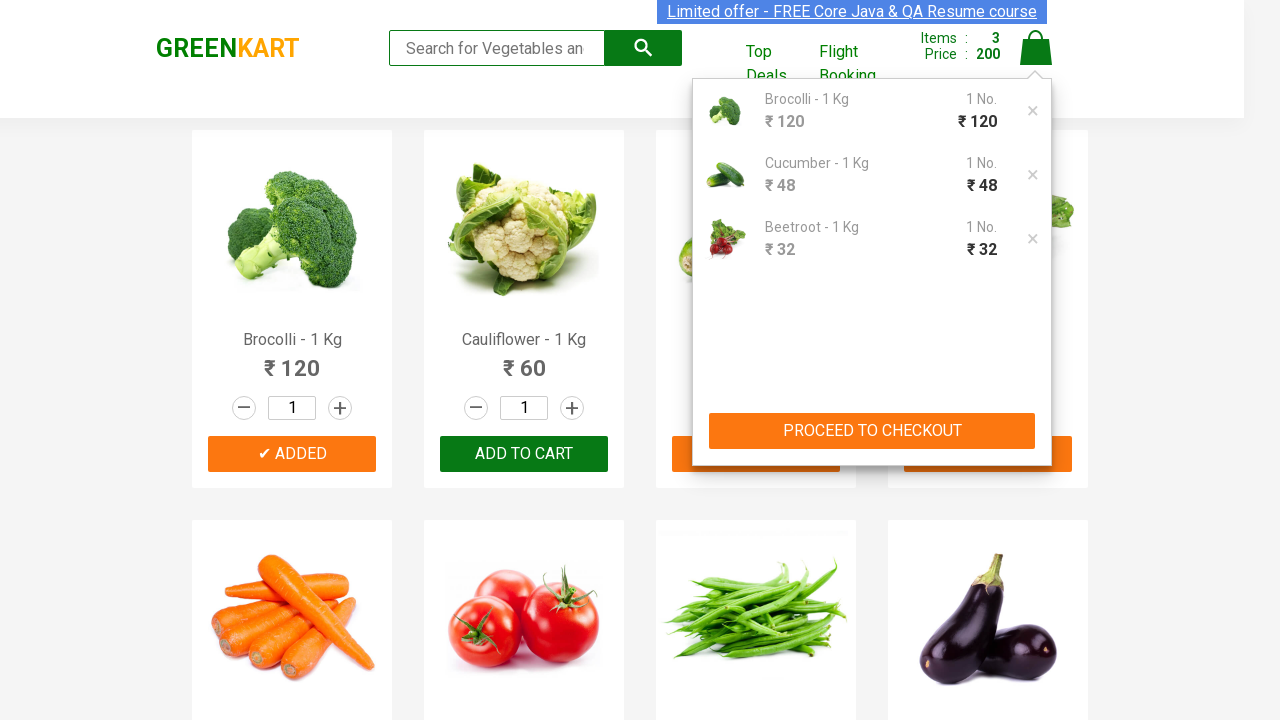

Clicked 'PROCEED TO CHECKOUT' button at (872, 431) on xpath=//button[contains(text(),'PROCEED TO CHECKOUT')]
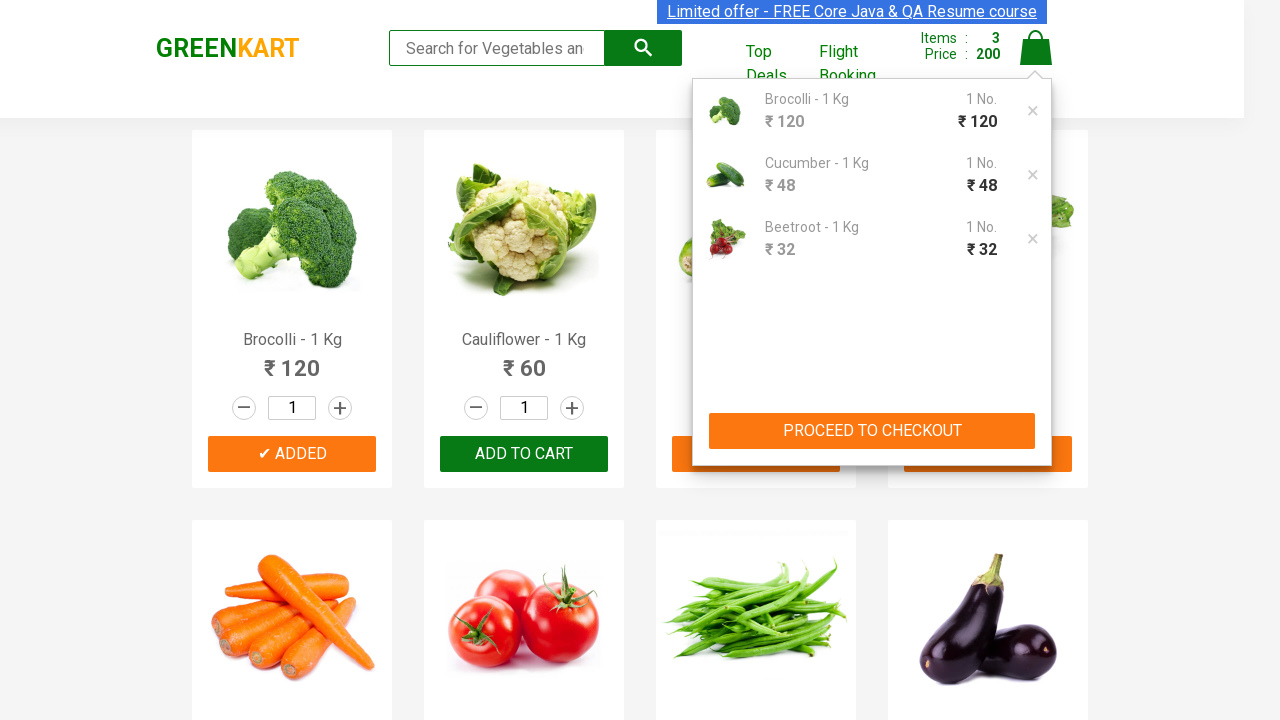

Waited for promo code input field to be visible
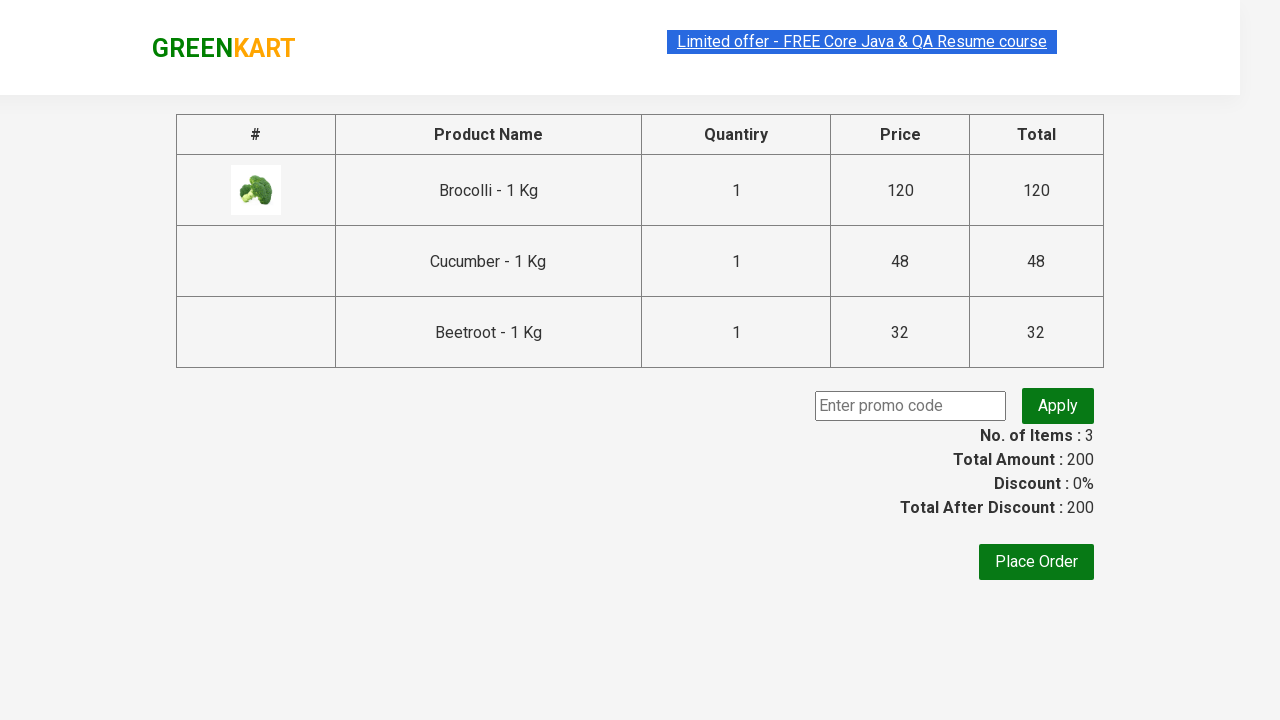

Entered promo code 'rahulshettyacademy' on input.promoCode
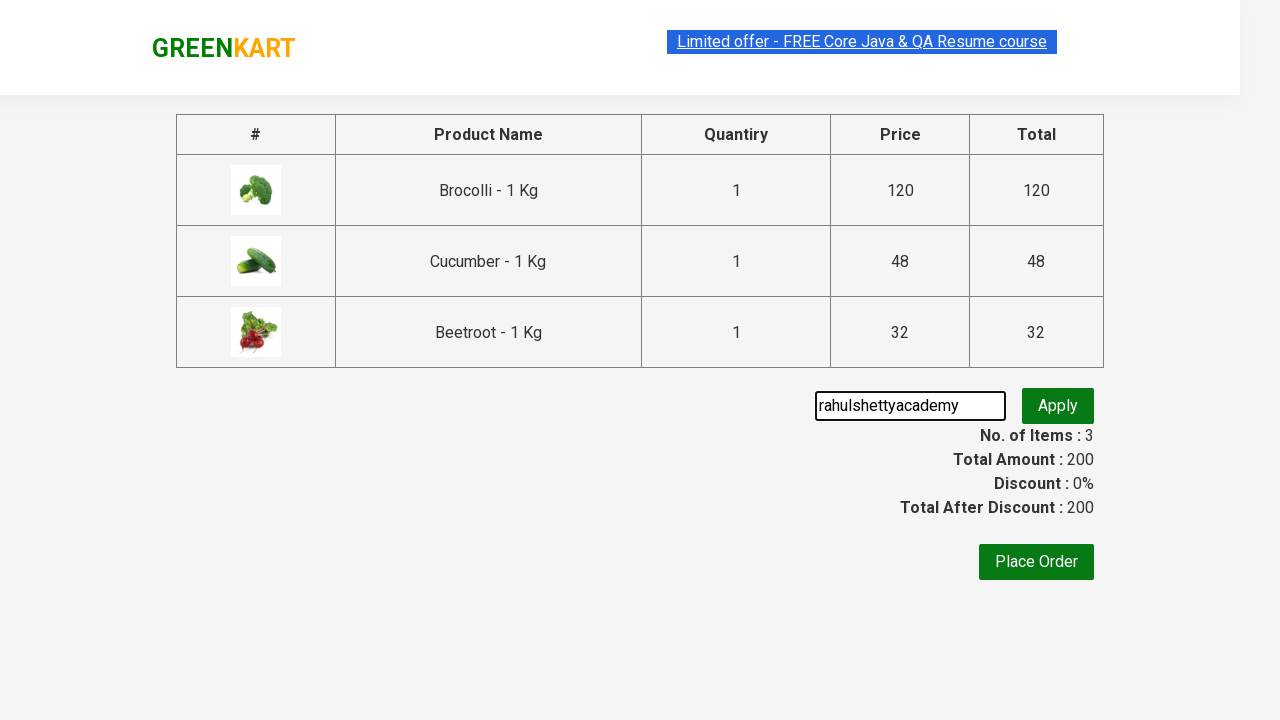

Clicked 'Apply' button to apply promo code at (1058, 406) on button.promoBtn
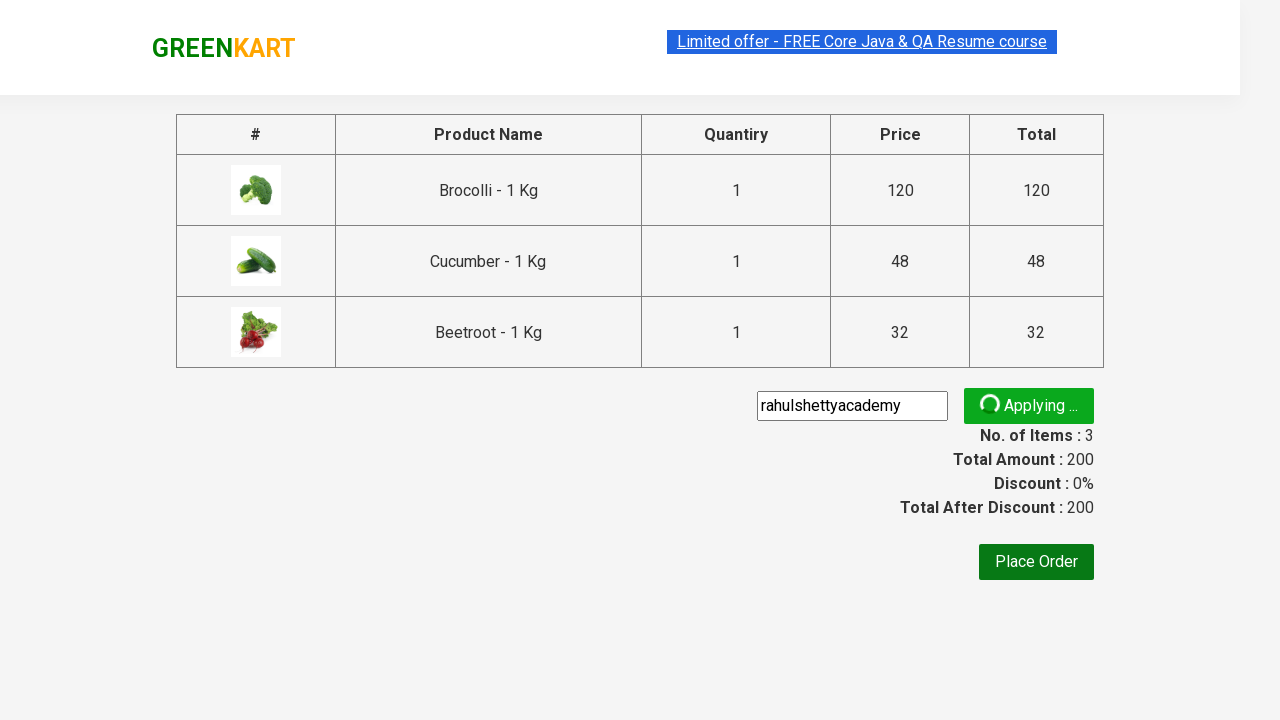

Promo code applied successfully - discount message displayed
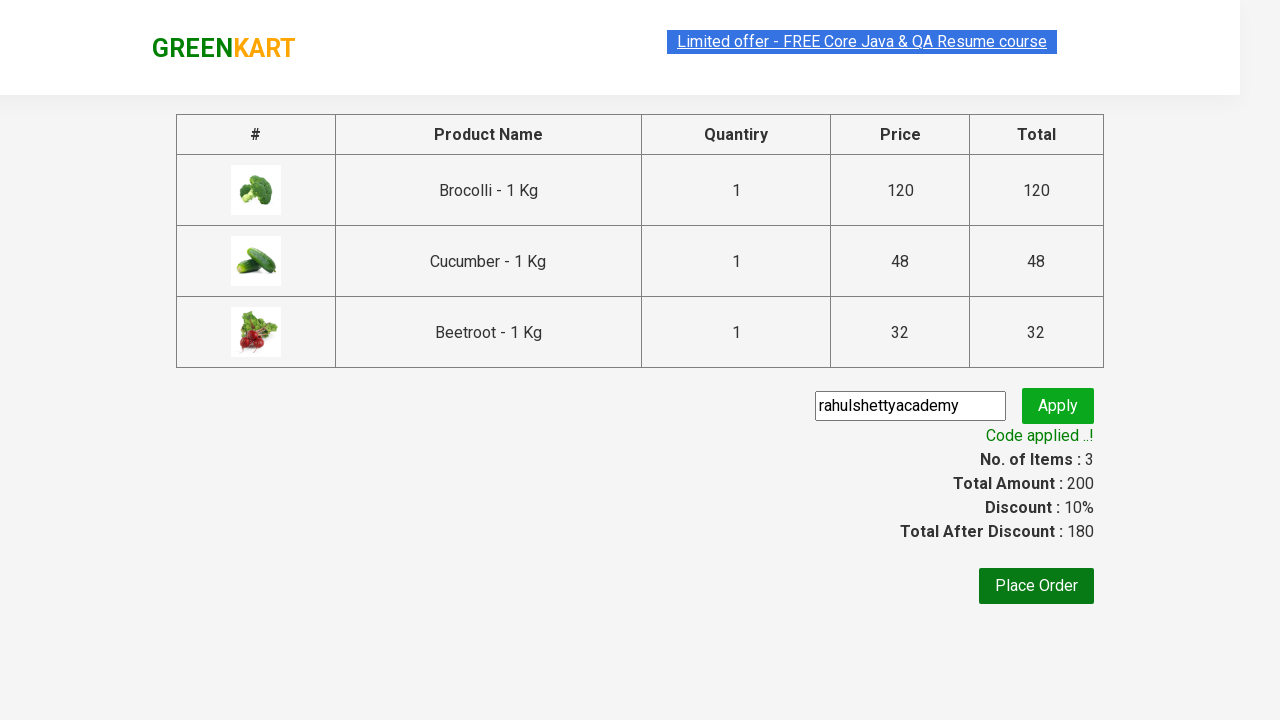

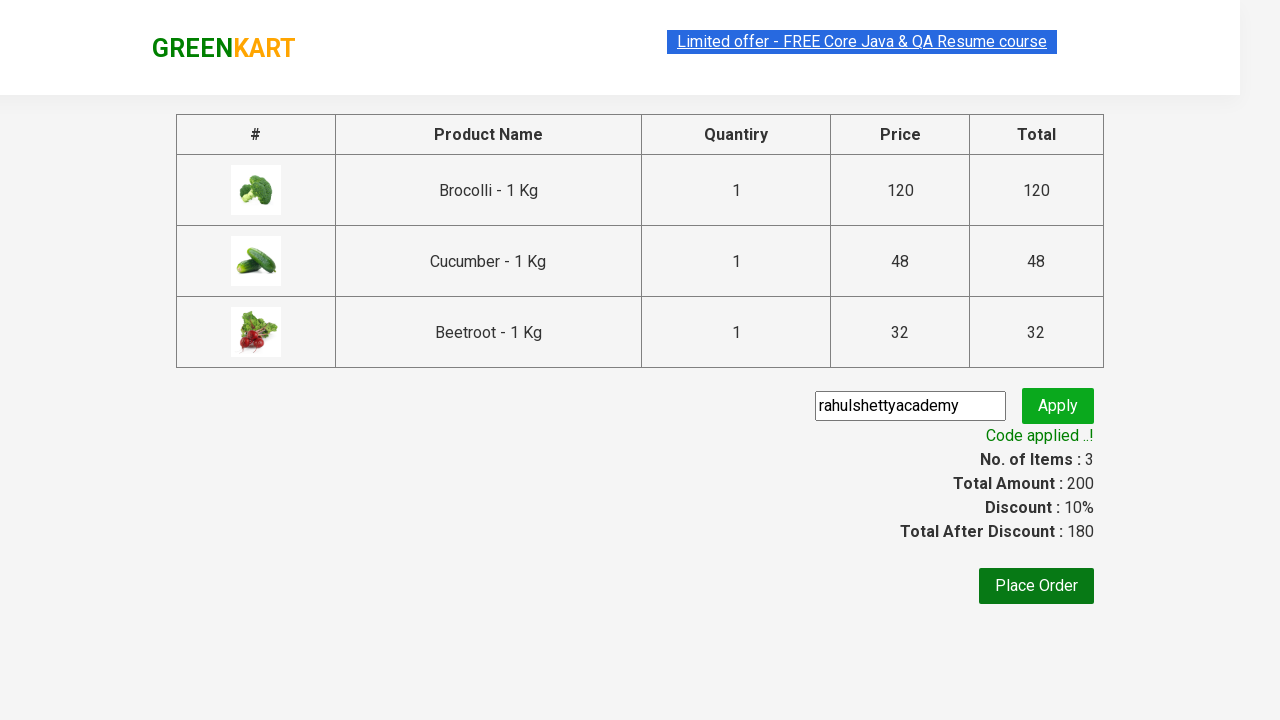